Navigates through Transavia flight booking pages, starting from a flight search with specific parameters (Paris ORY to Istanbul), then viewing the month view, and finally accessing the calendar view for flight selection.

Starting URL: https://www.transavia.com/fr-FR/book-a-flight/flights/search/?r=True&ap=4&cp=0&ip=0&ds=ORY&as=IST&od=13&om=4&oy=2025&id=22&im=4&iy=2025&fb=false

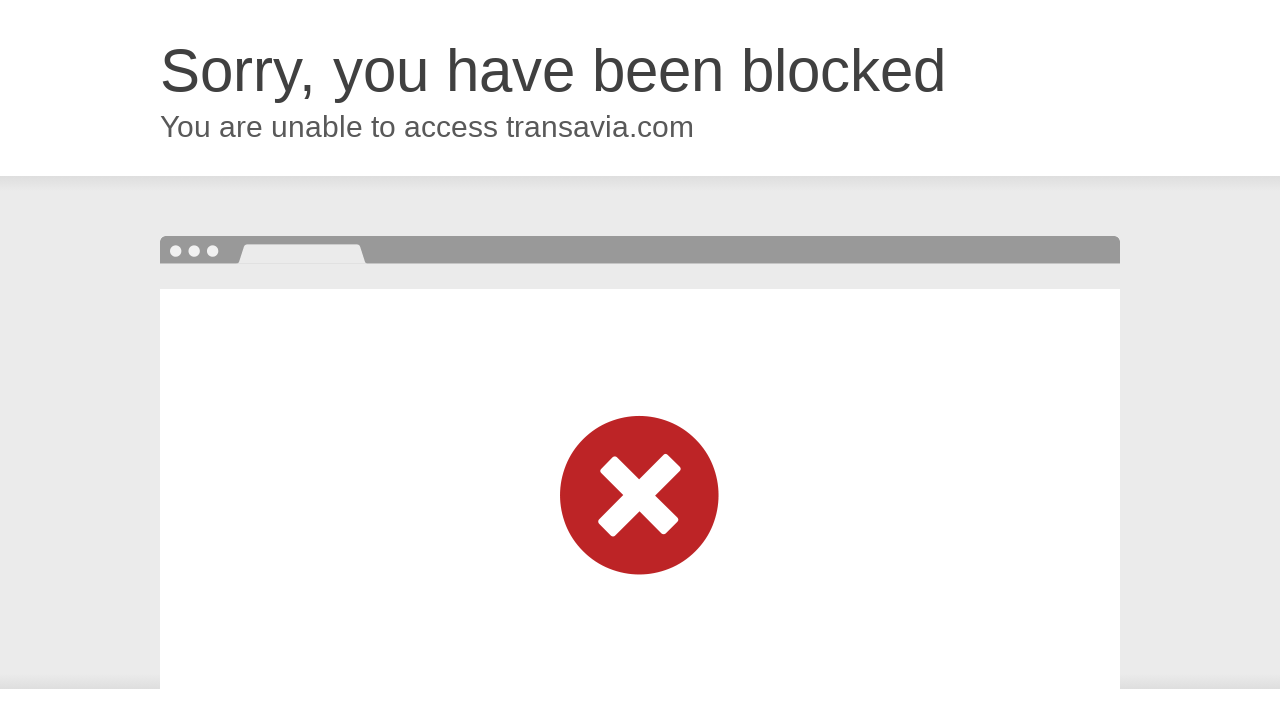

Flight search page loaded and network idle
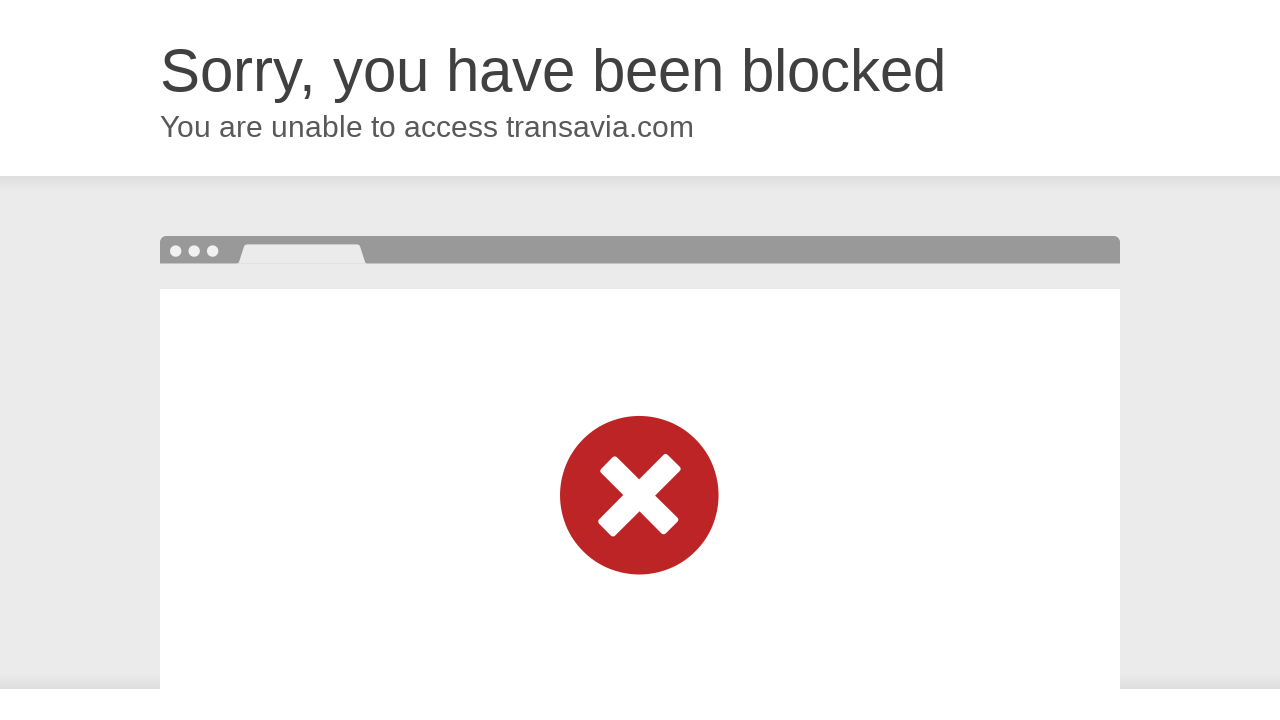

Pressed PageDown to scroll search page
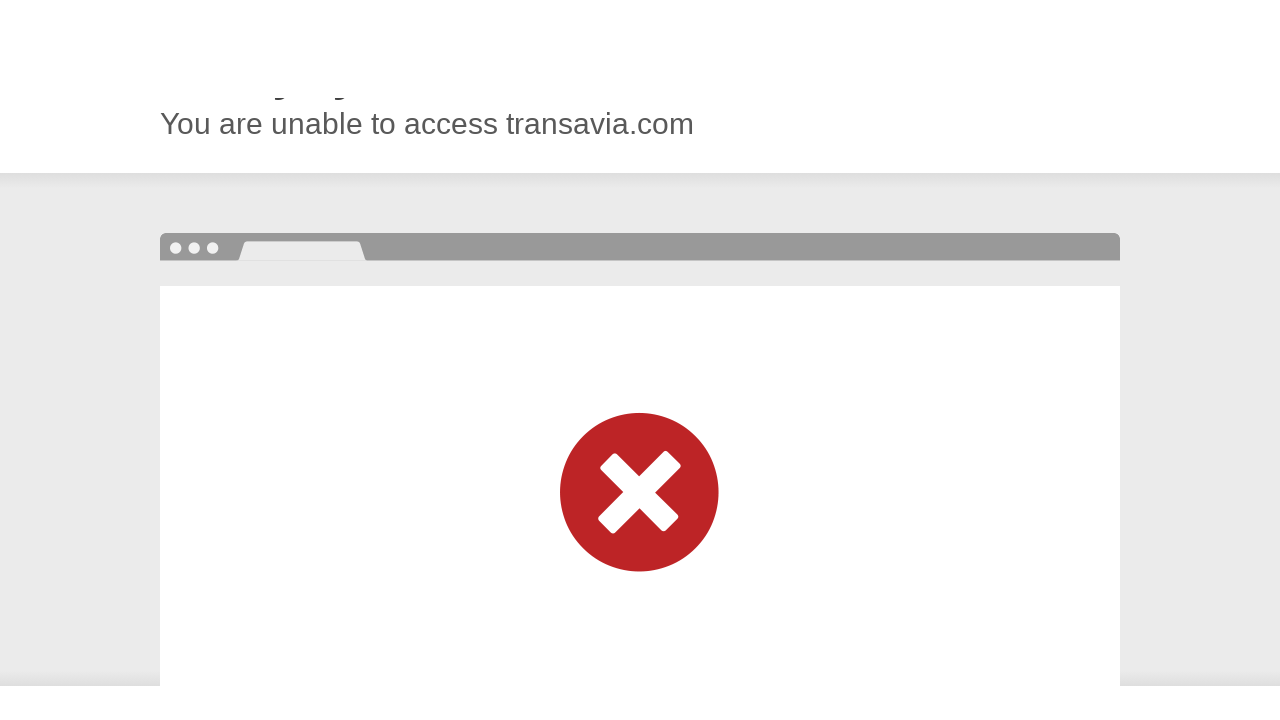

Waited 1500ms for page content
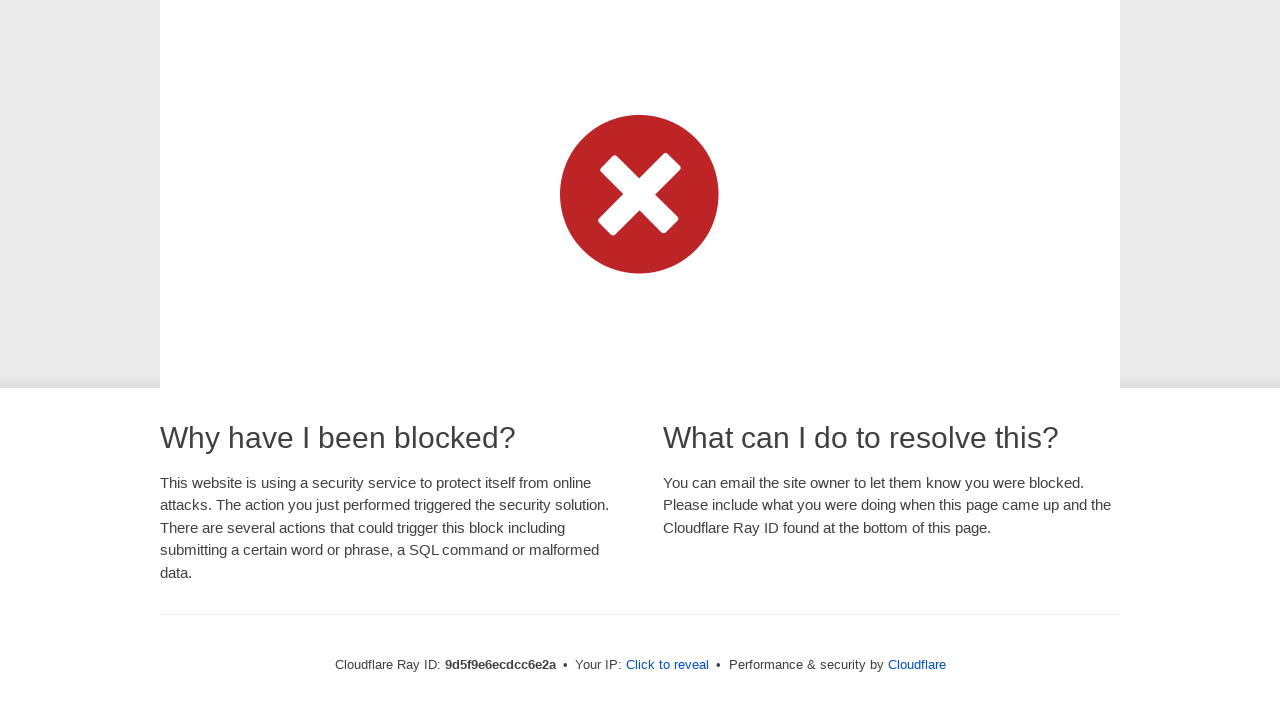

Pressed PageDown again to scroll further
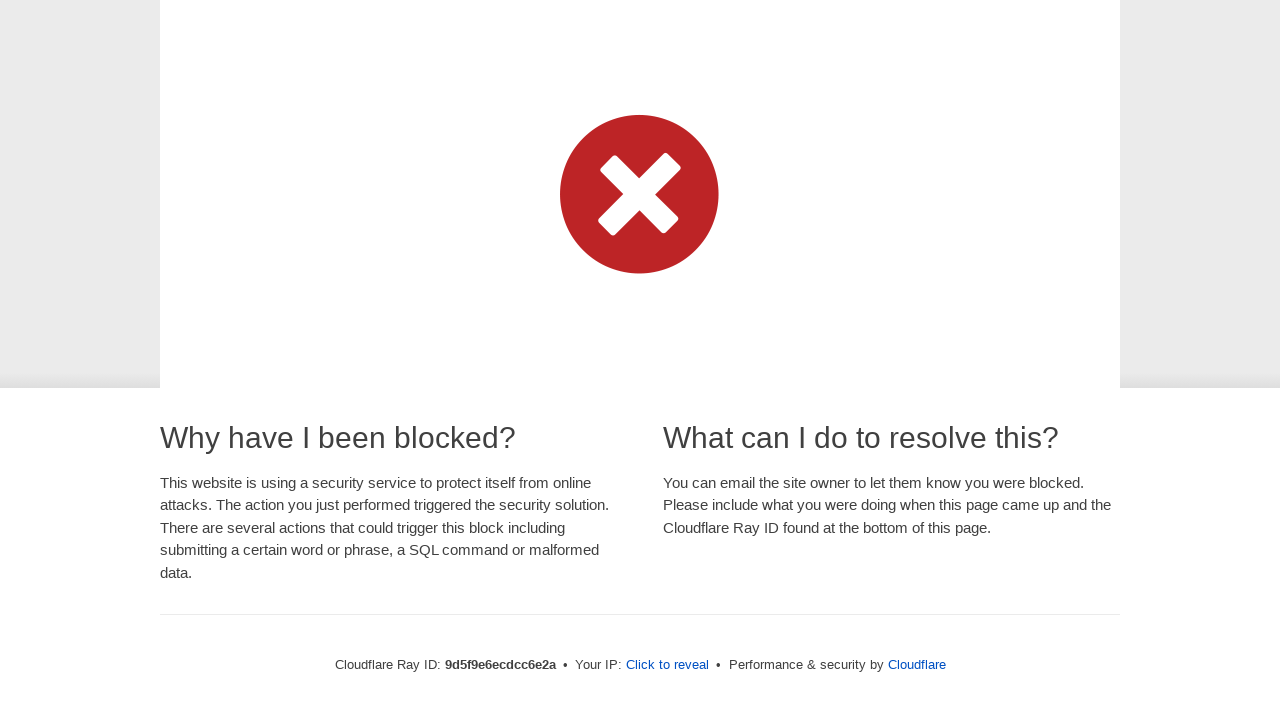

Waited 1000ms for page content
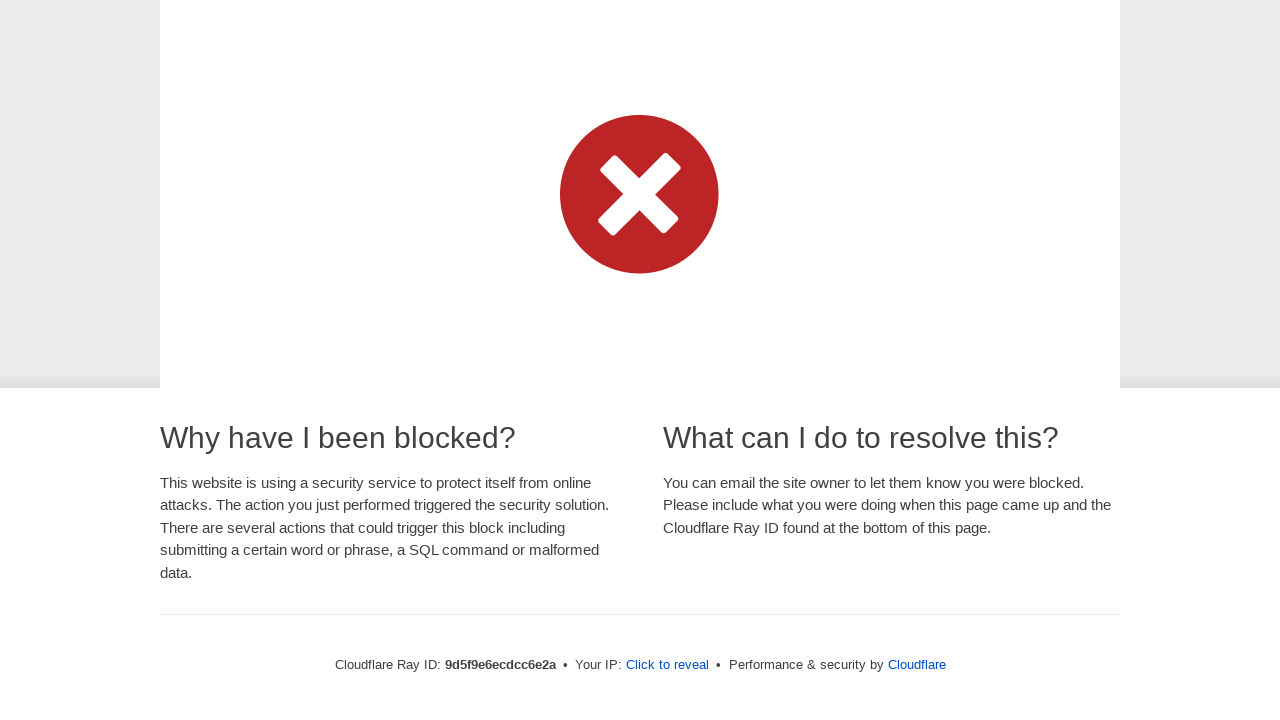

Navigated to month view of flight search
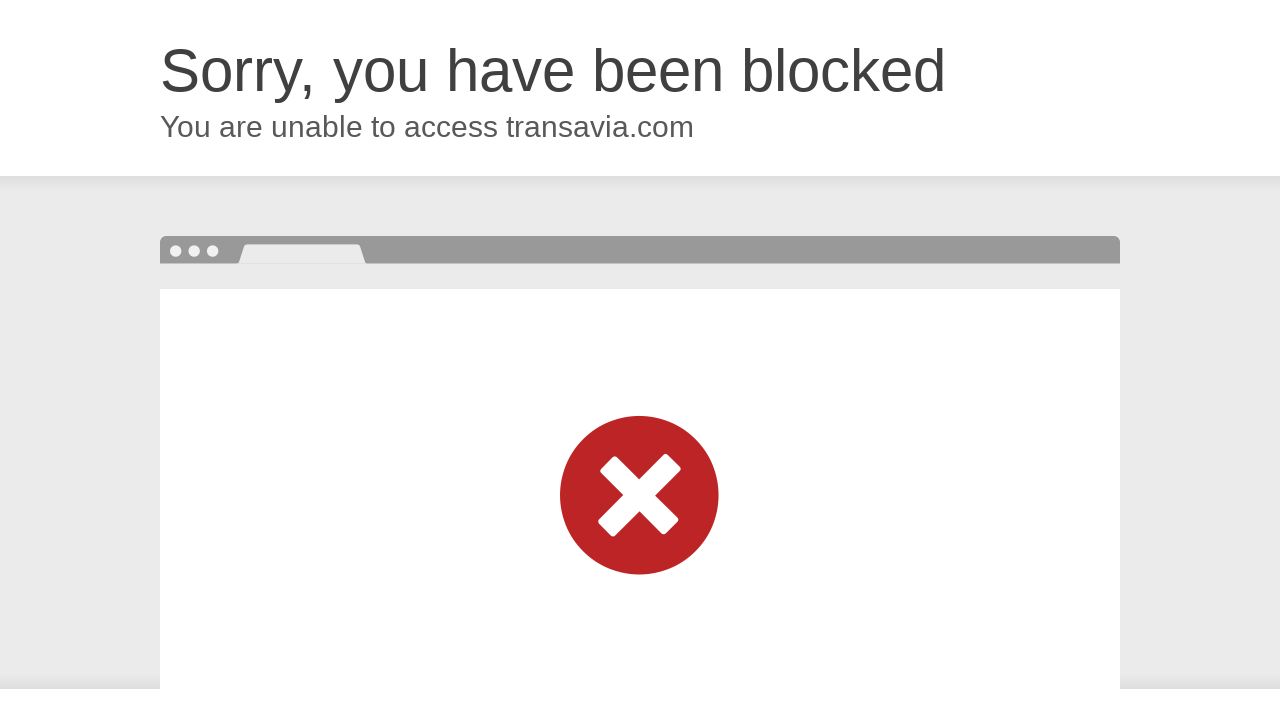

Month view page loaded and network idle
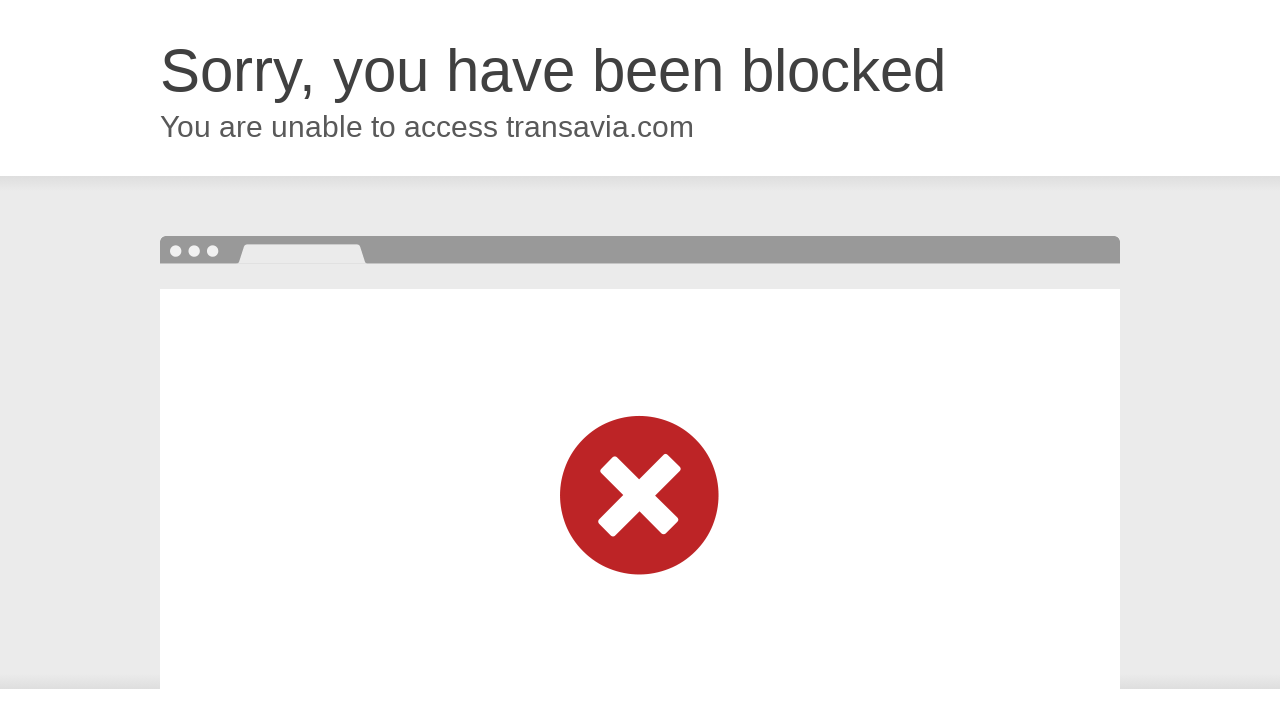

Pressed PageDown to scroll month view page
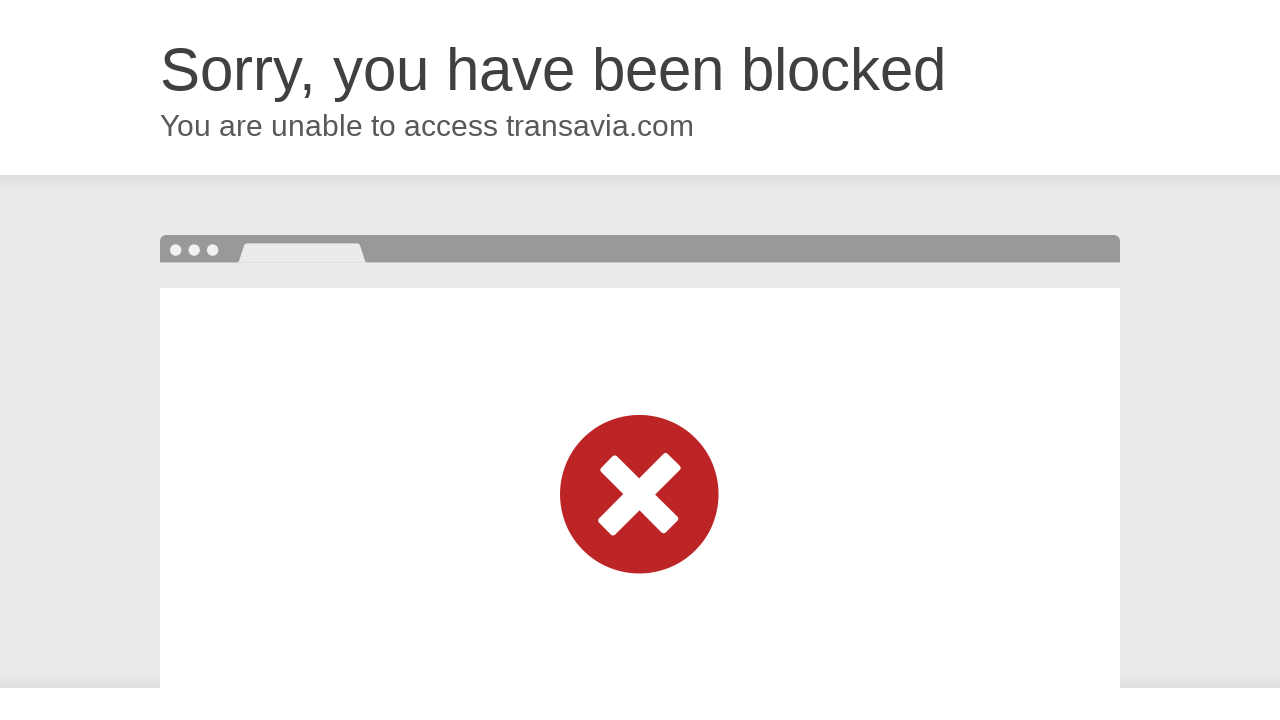

Waited 1500ms for month view content
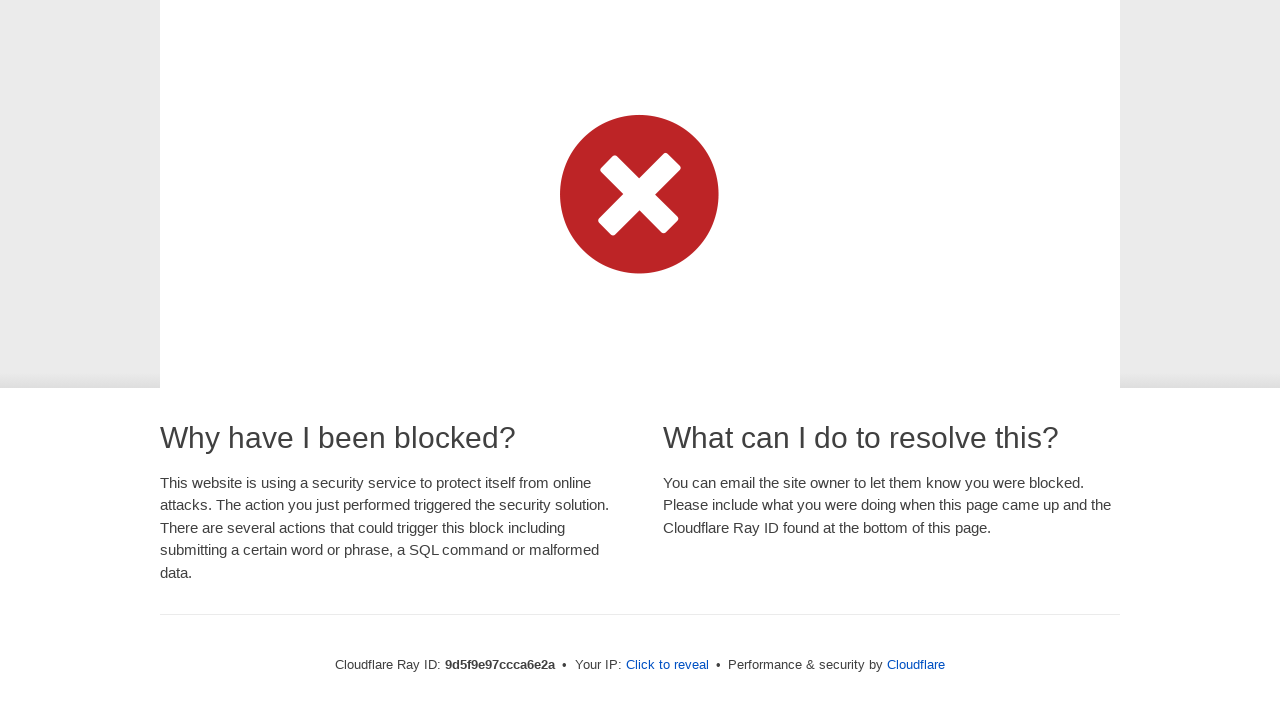

Navigated to calendar view for flight booking
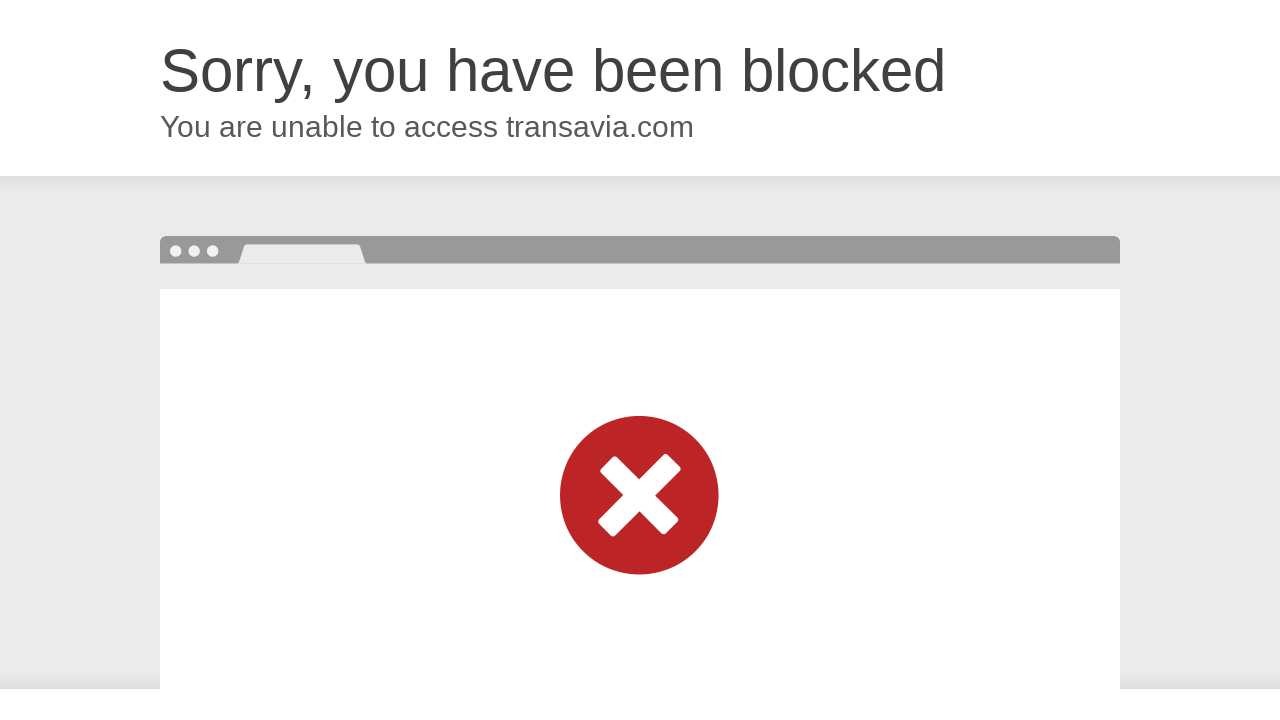

Calendar view page loaded and network idle
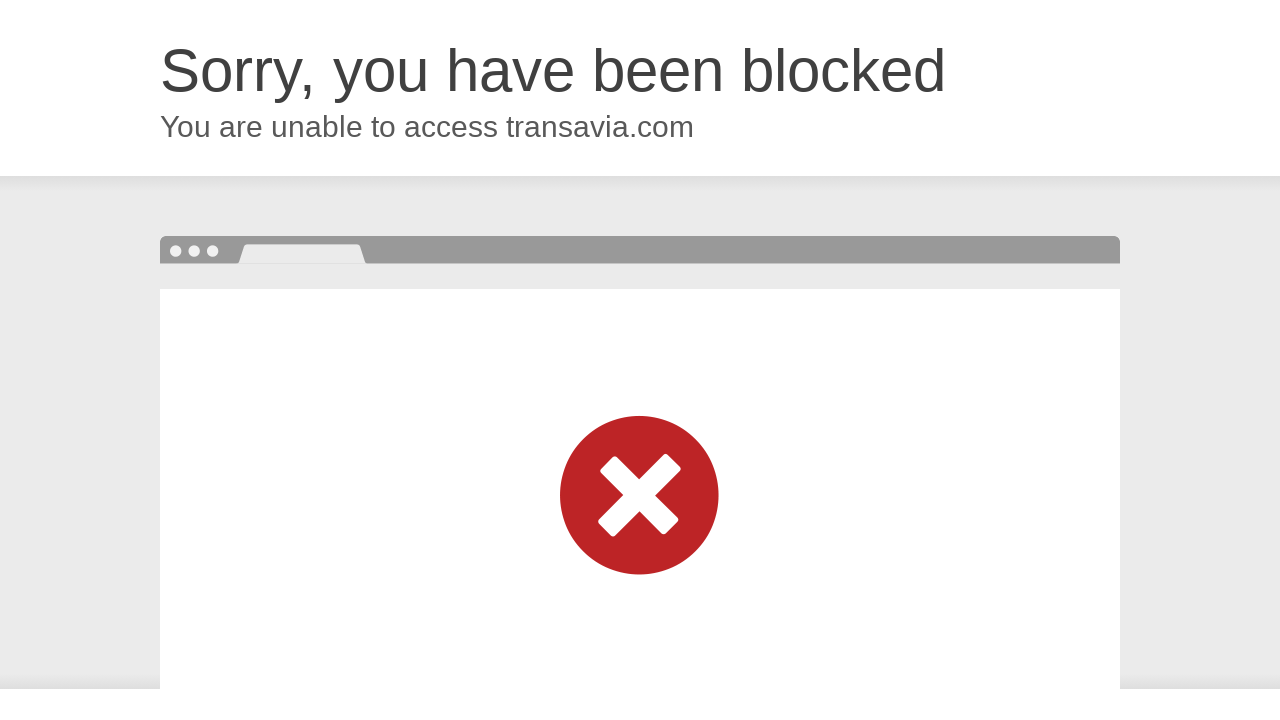

Calendar content visible - body selector detected
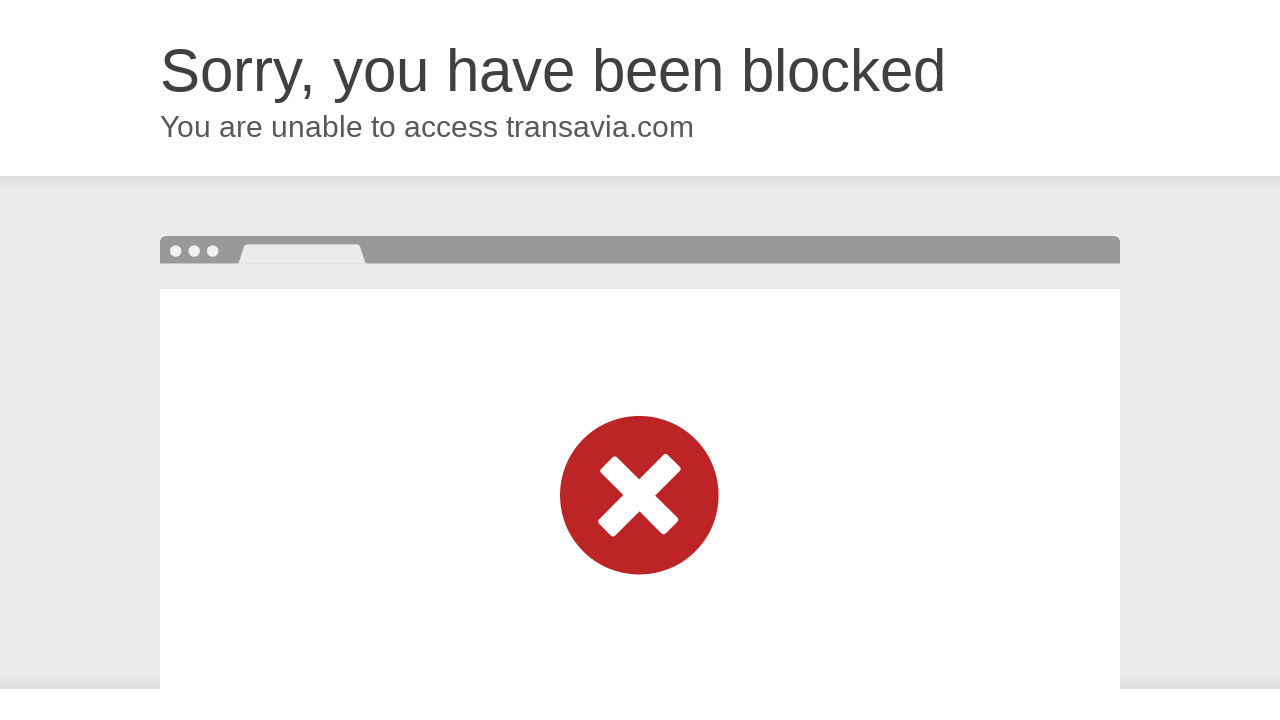

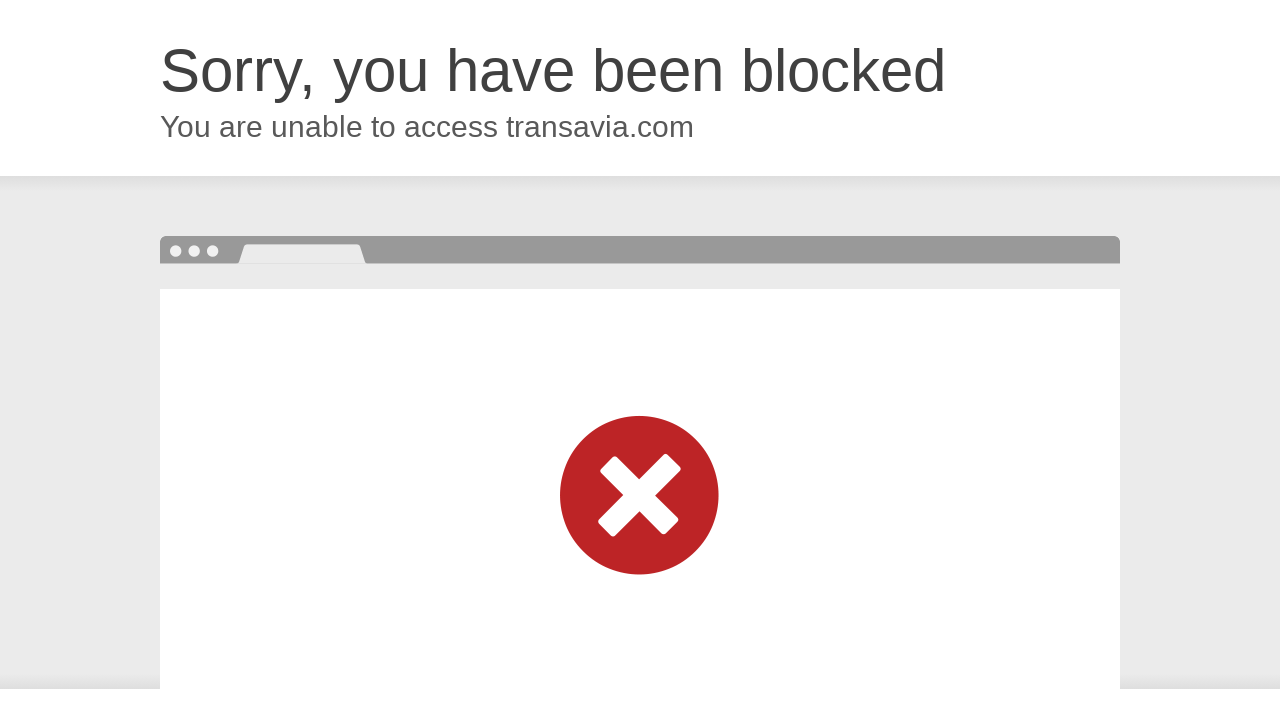